Tests injecting jQuery Growl library into a page via JavaScript and displaying various notification messages (default, error, notice, warning) in the browser.

Starting URL: http://the-internet.herokuapp.com/

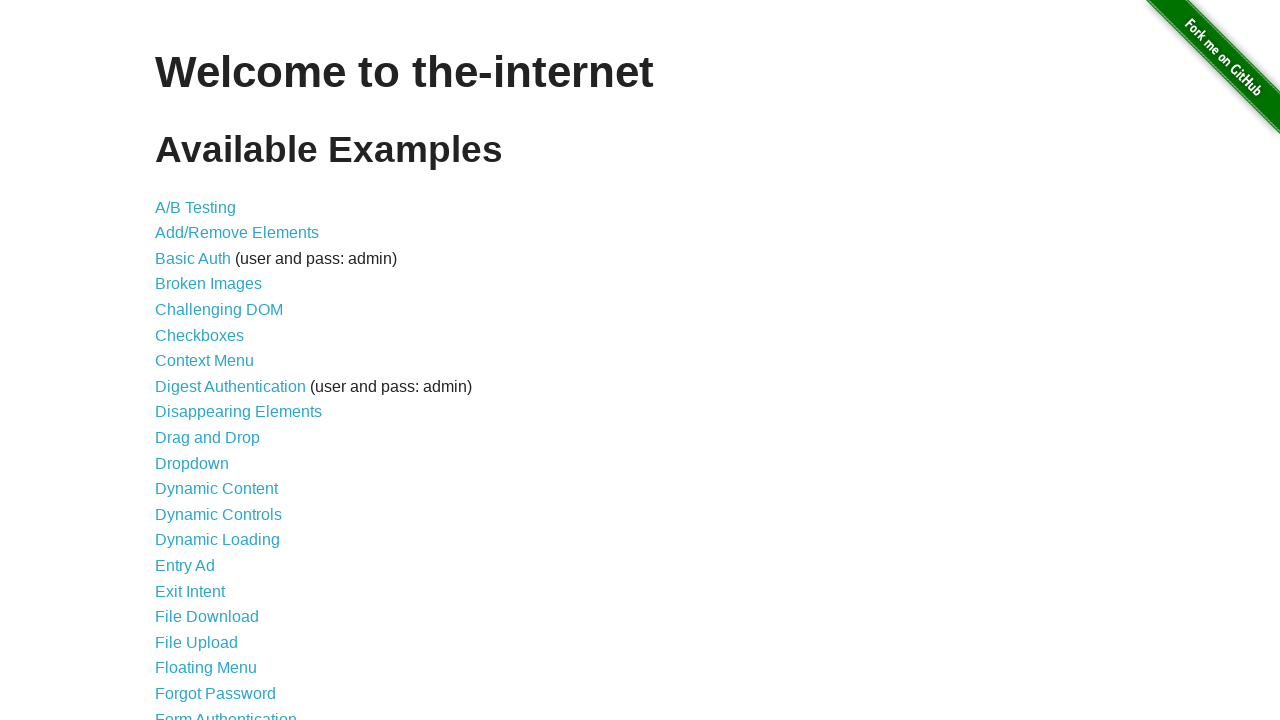

Injected jQuery library into page if not already present
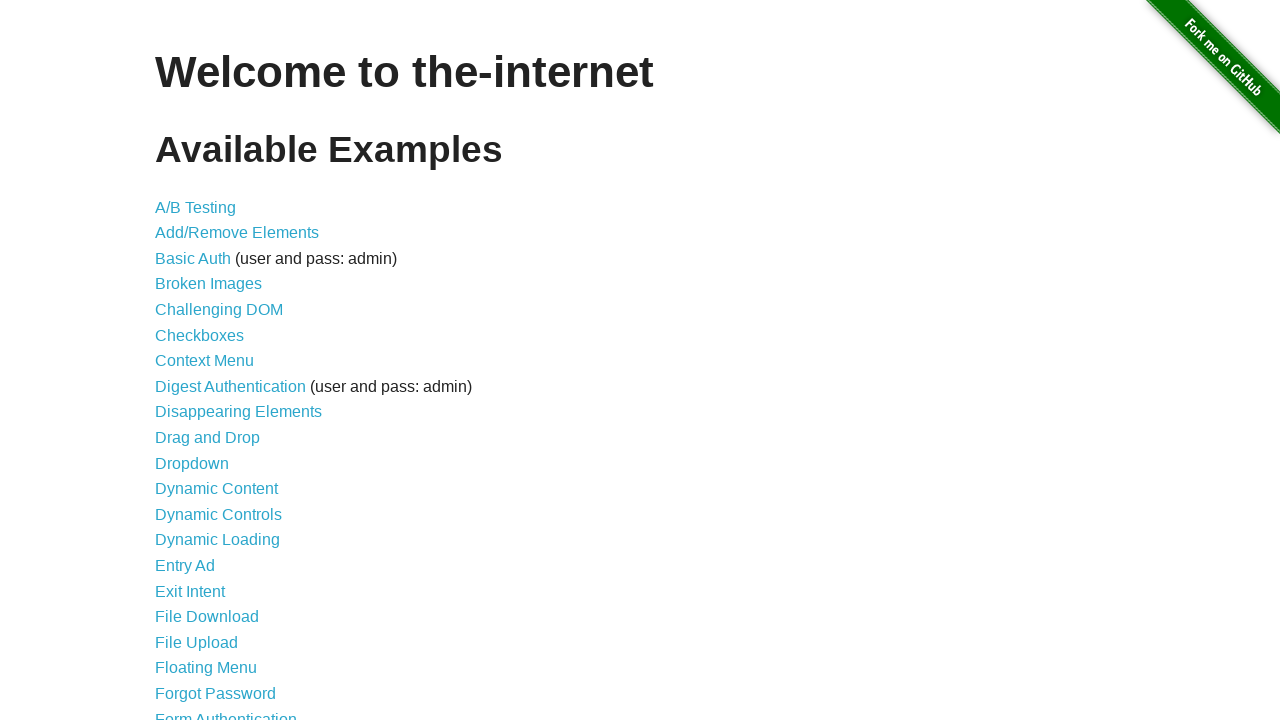

Waited 1 second for jQuery to load
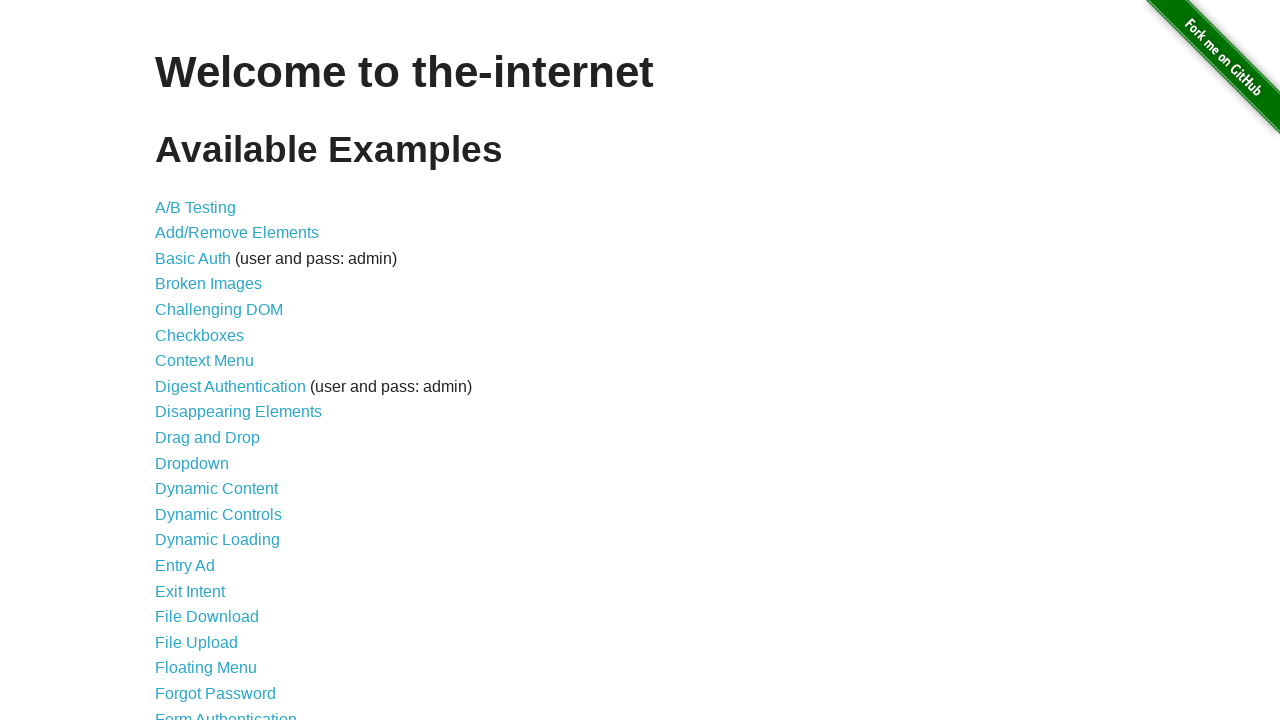

Injected jquery-growl JavaScript library
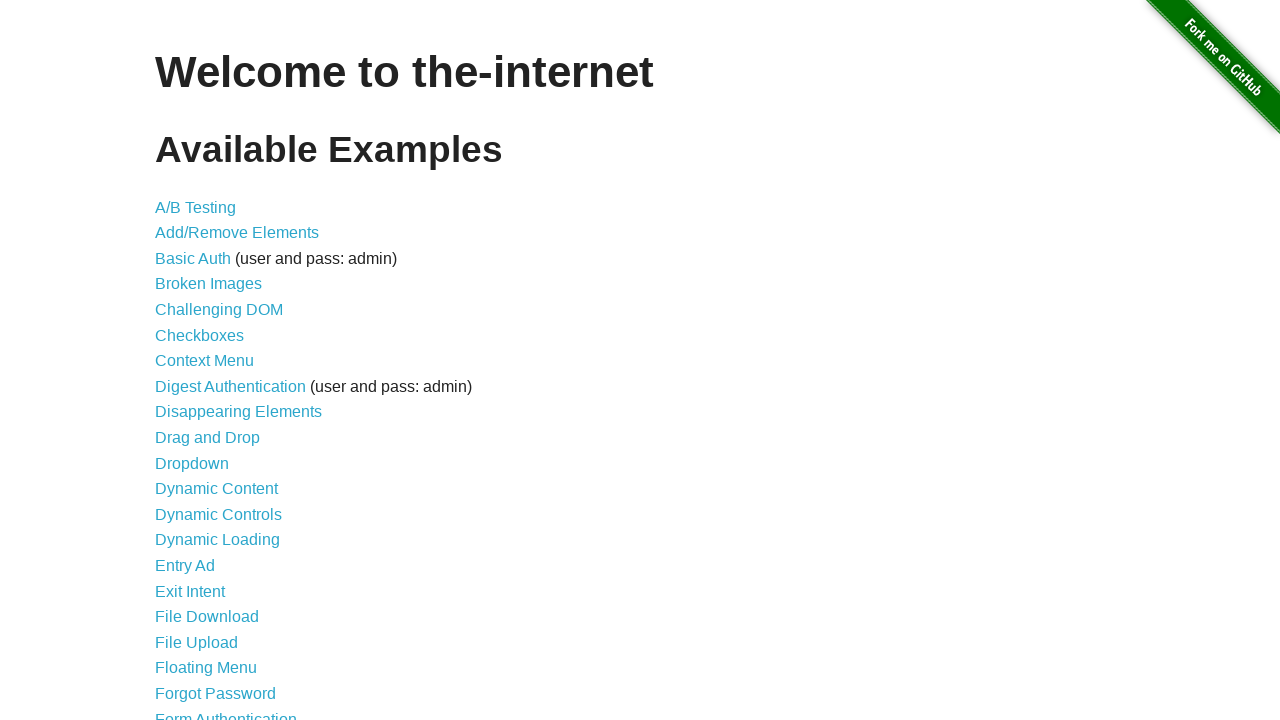

Injected jquery-growl CSS stylesheet
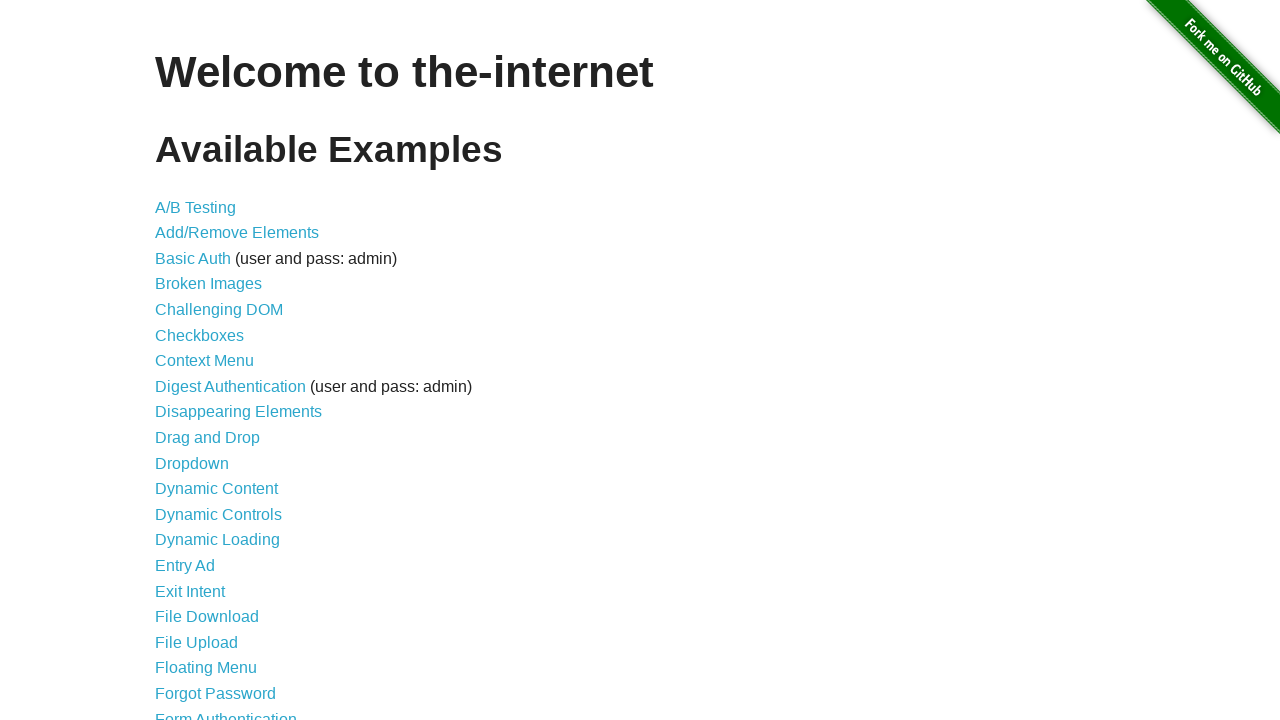

Waited 2 seconds for all scripts and styles to load
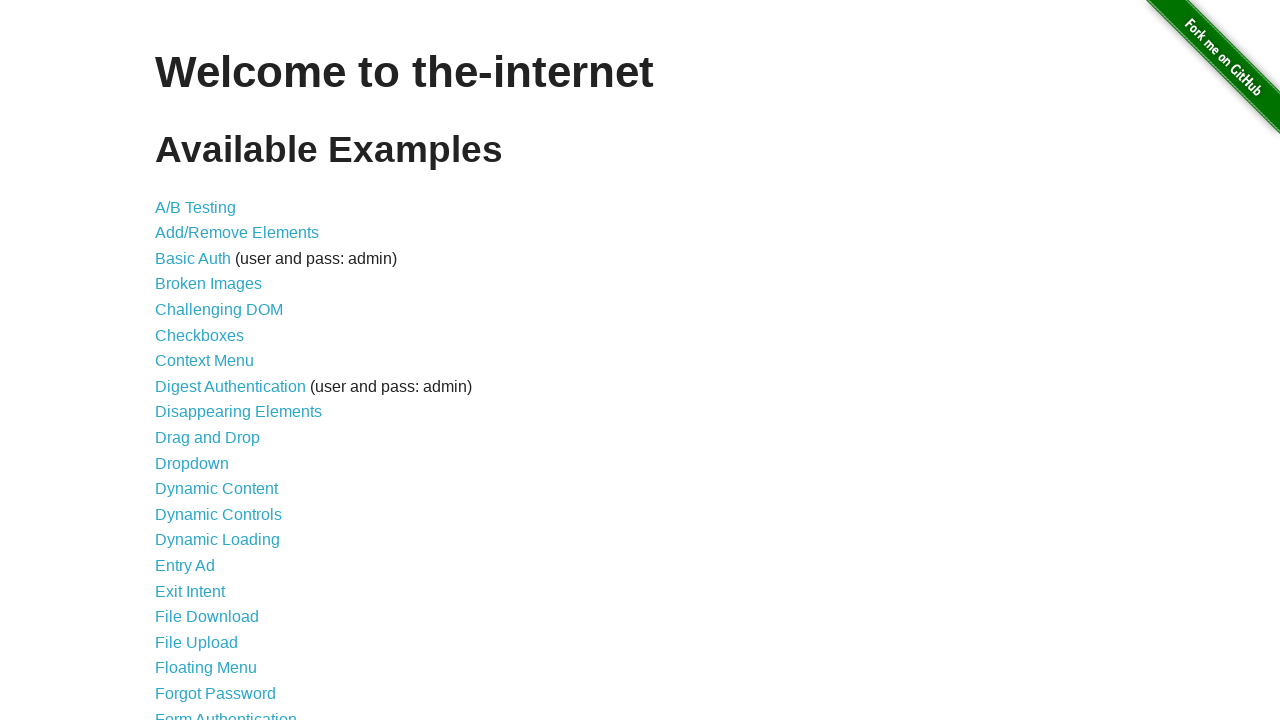

Displayed default growl notification with title 'GET' and message '/'
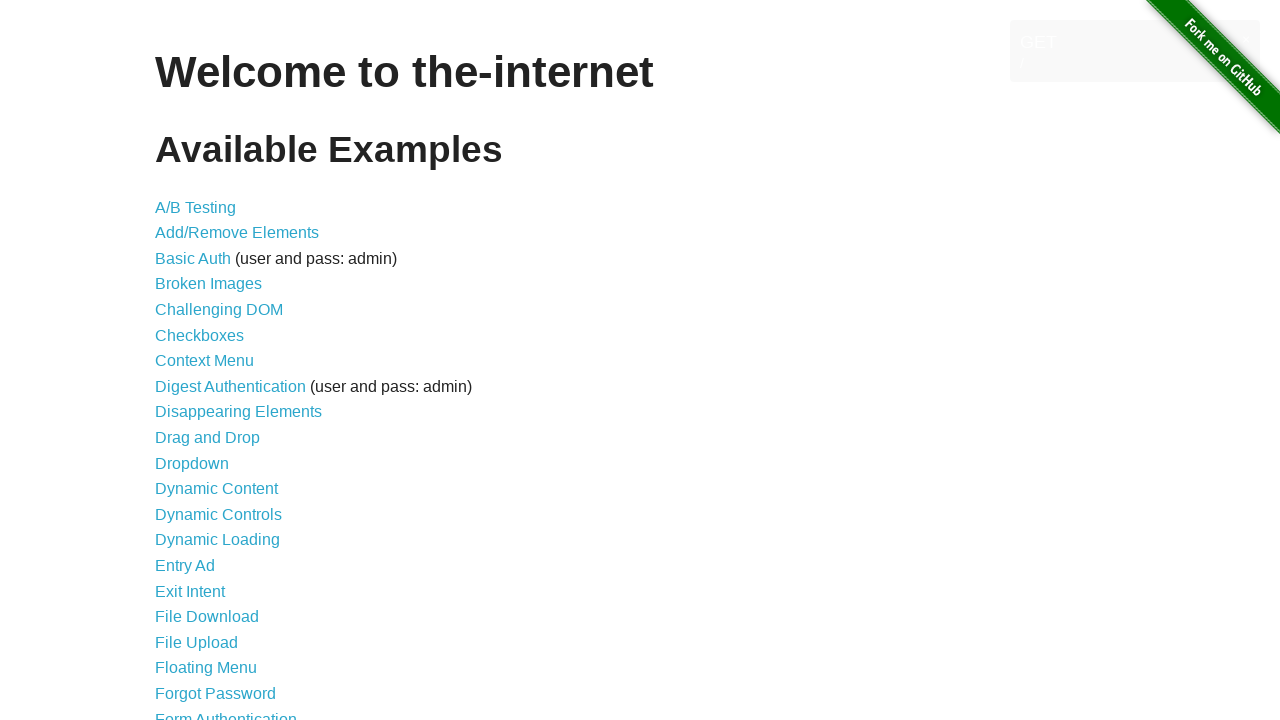

Displayed error growl notification
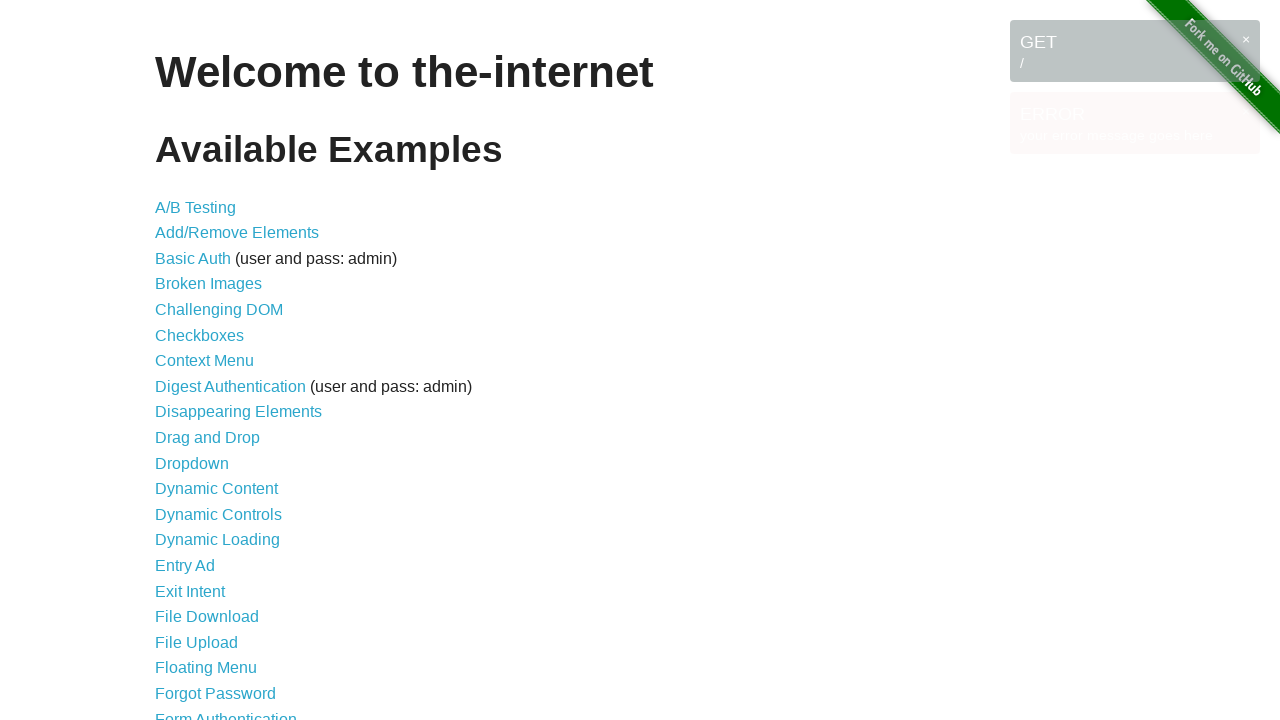

Displayed notice growl notification
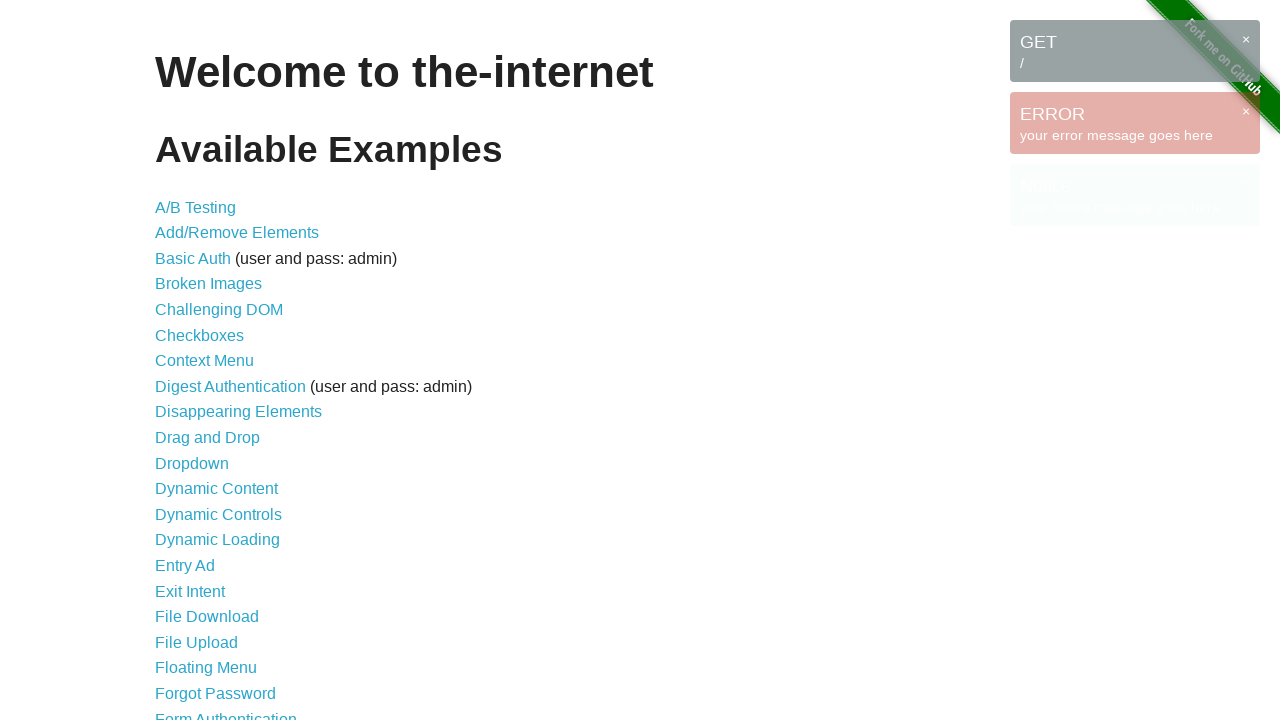

Displayed warning growl notification
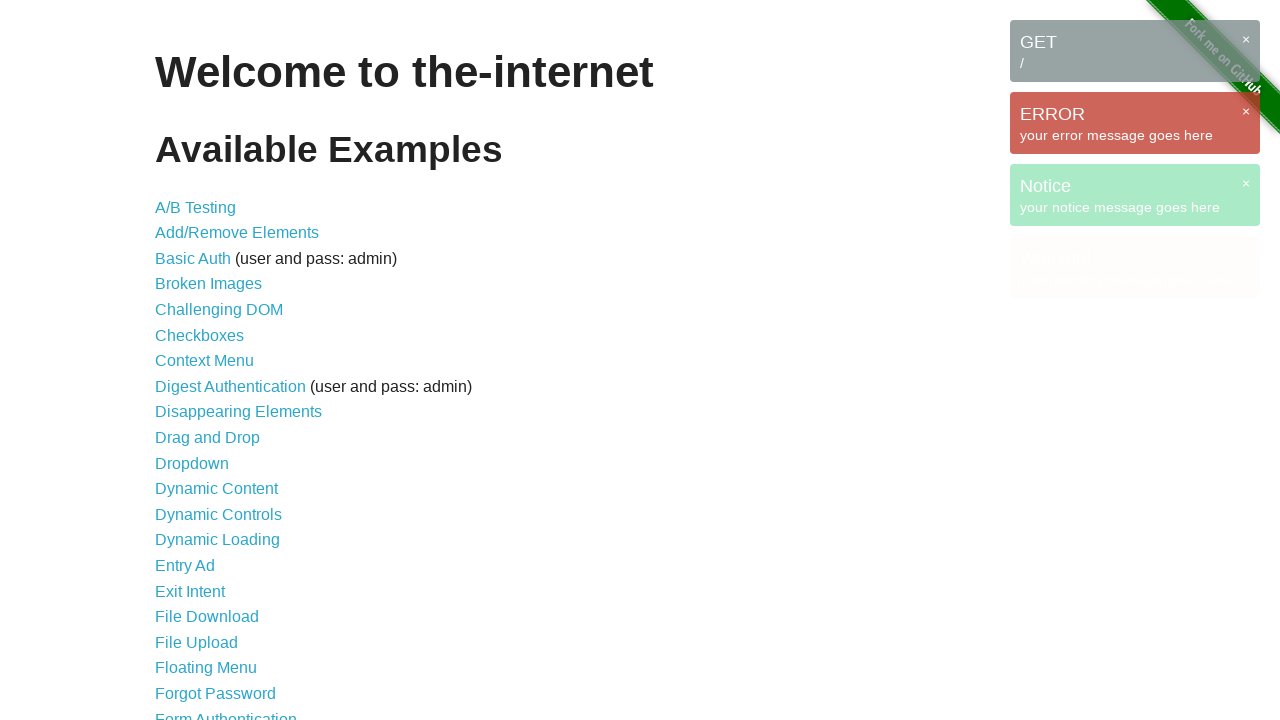

Waited 3 seconds to view all growl notifications
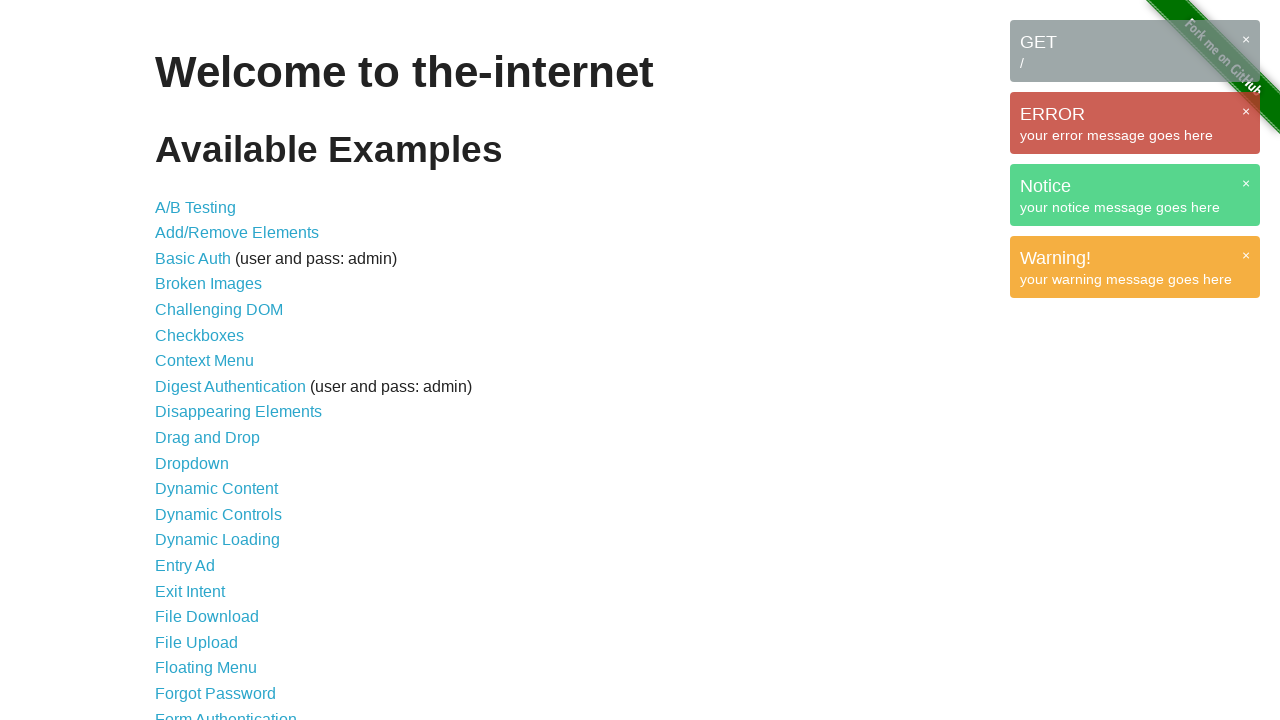

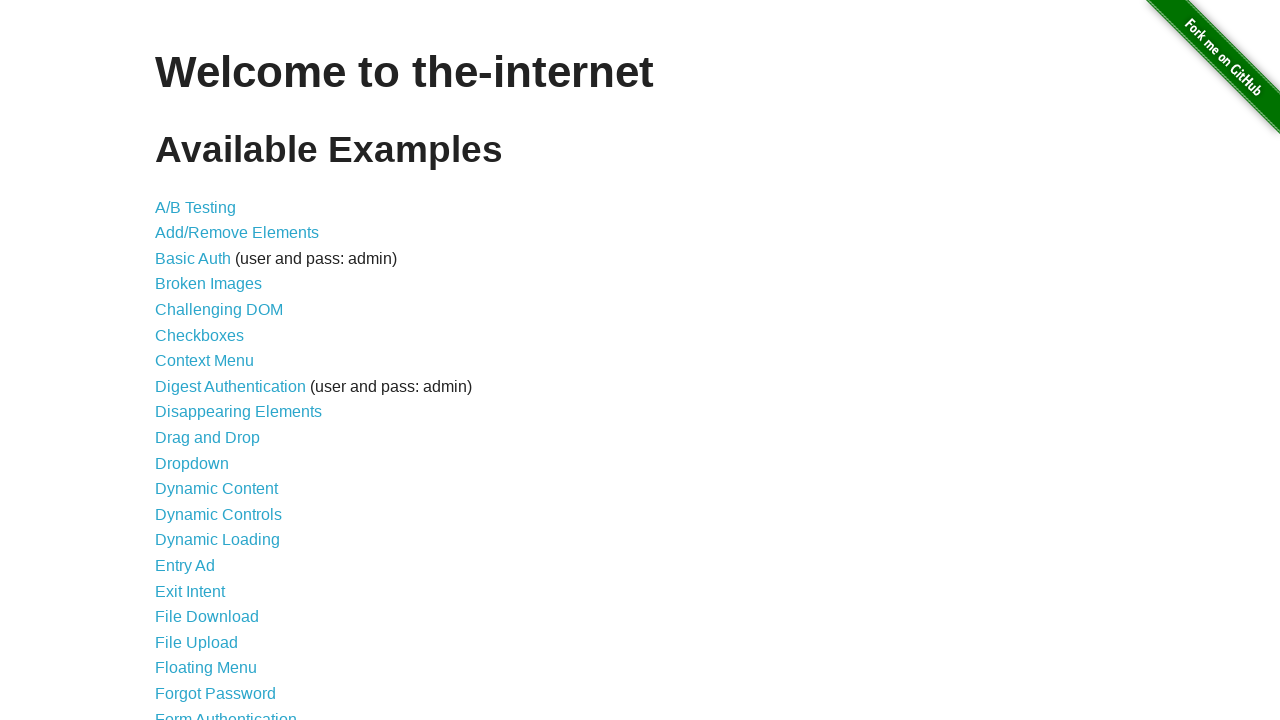